Navigates to a GitHub user profile page and waits for the page to load, verifying the profile is accessible.

Starting URL: https://www.github.com/imankitraj

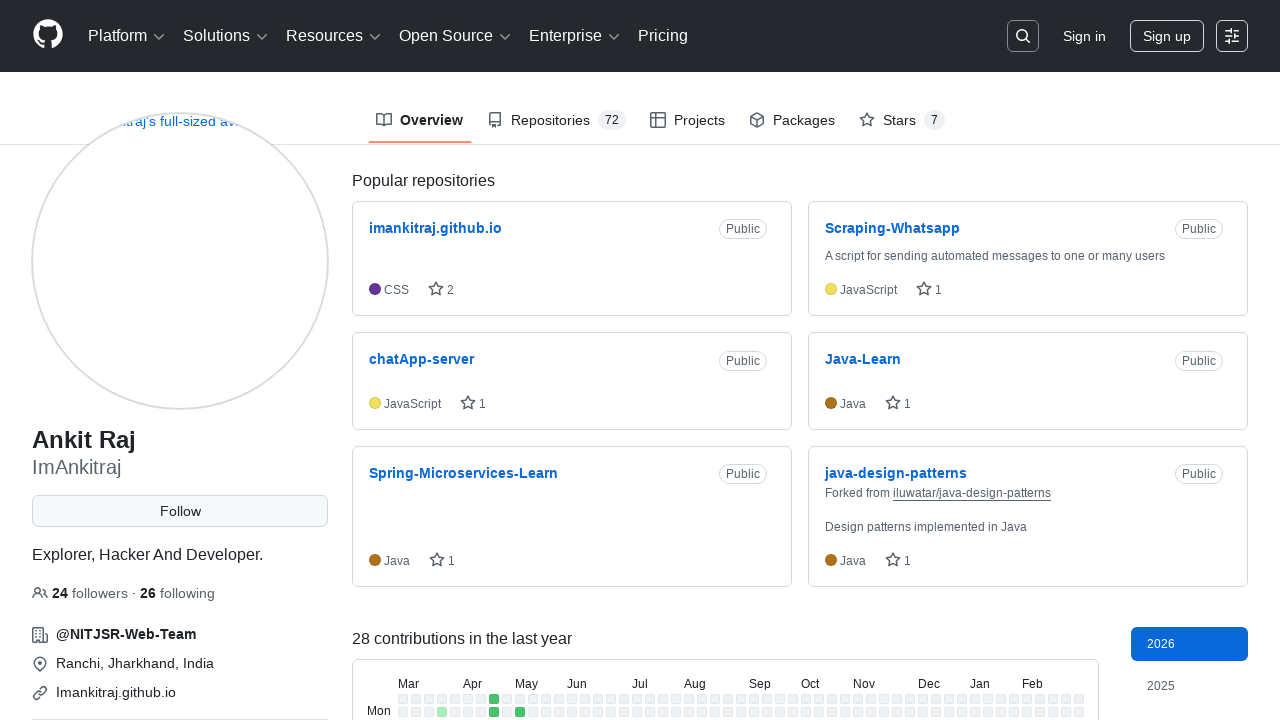

Navigated to GitHub profile page for user imankitraj
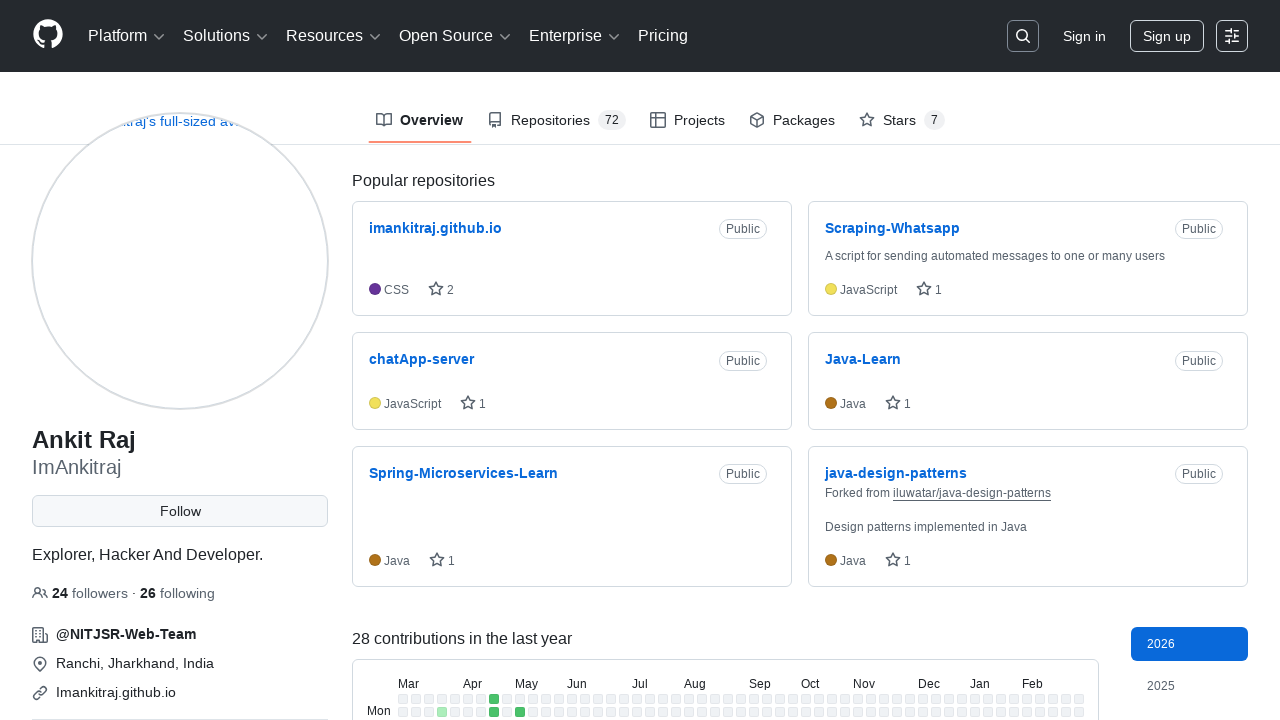

Waited for page to reach networkidle state
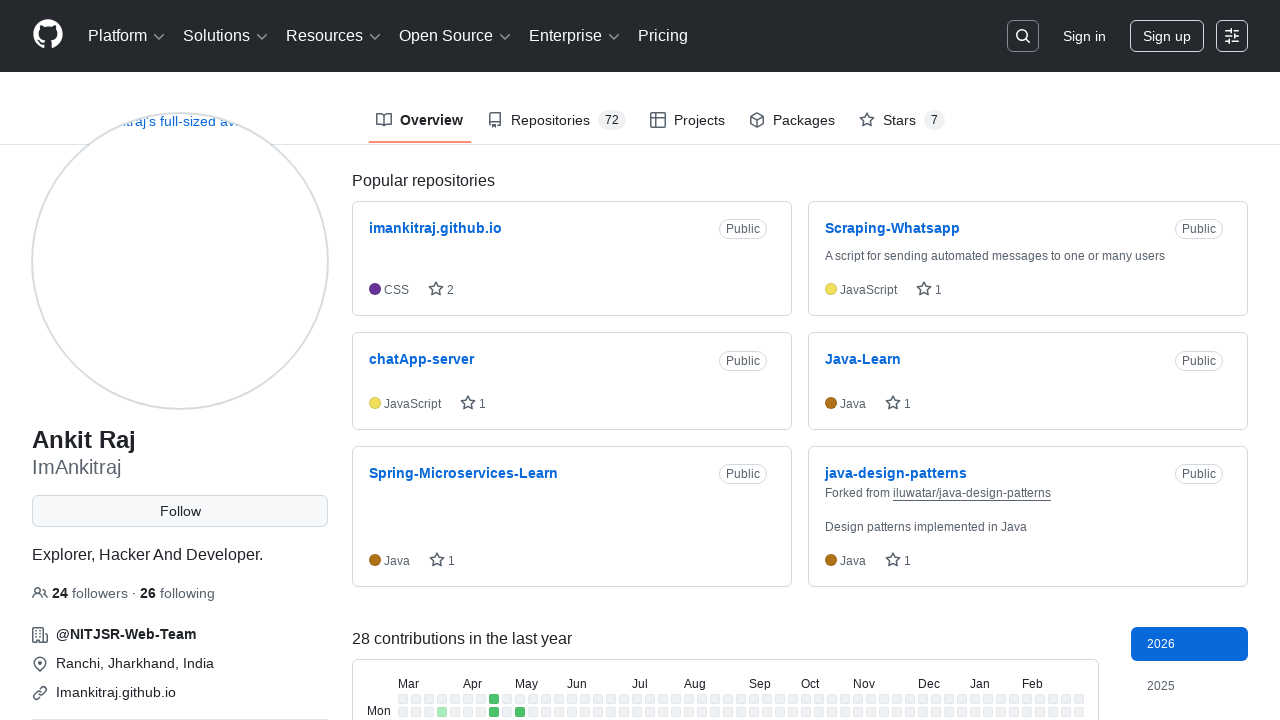

Verified profile page loaded by confirming avatar element is present
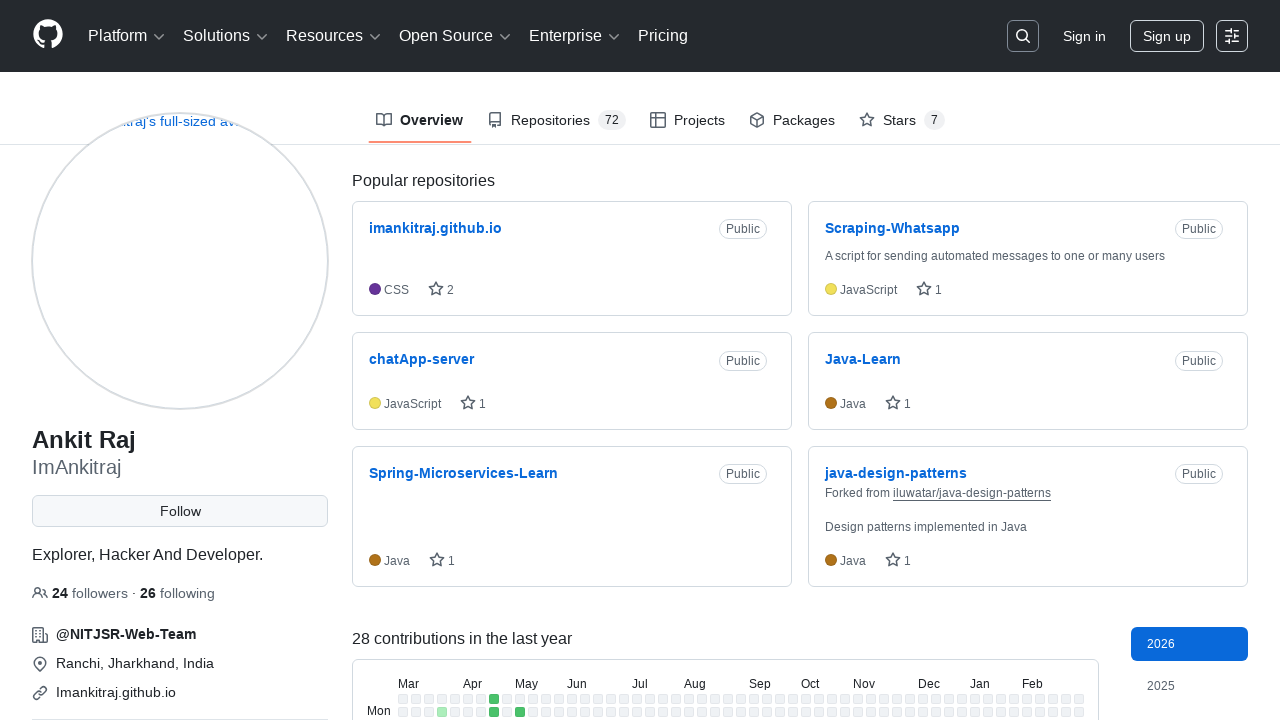

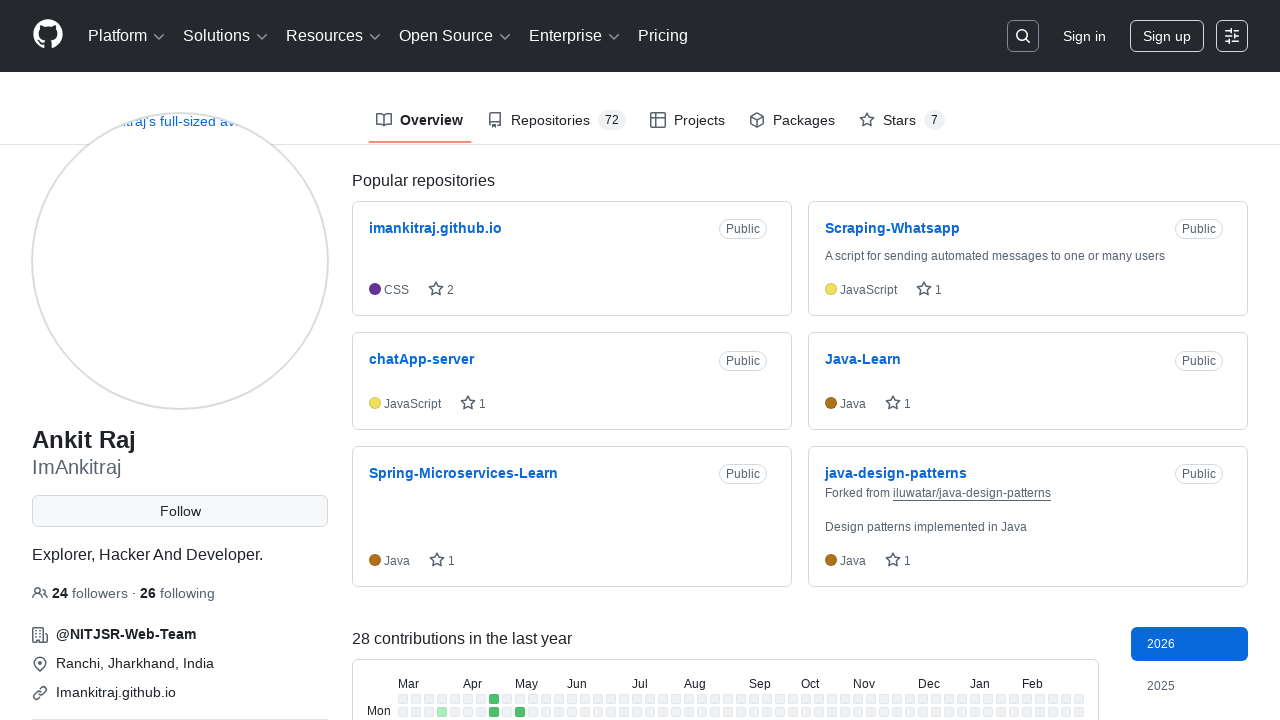